Tests popup window handling by clicking a link that opens a popup, switching to the new window, verifying its title, closing it, and switching back to the original window

Starting URL: http://omayo.blogspot.com/2013/05/page-one.html

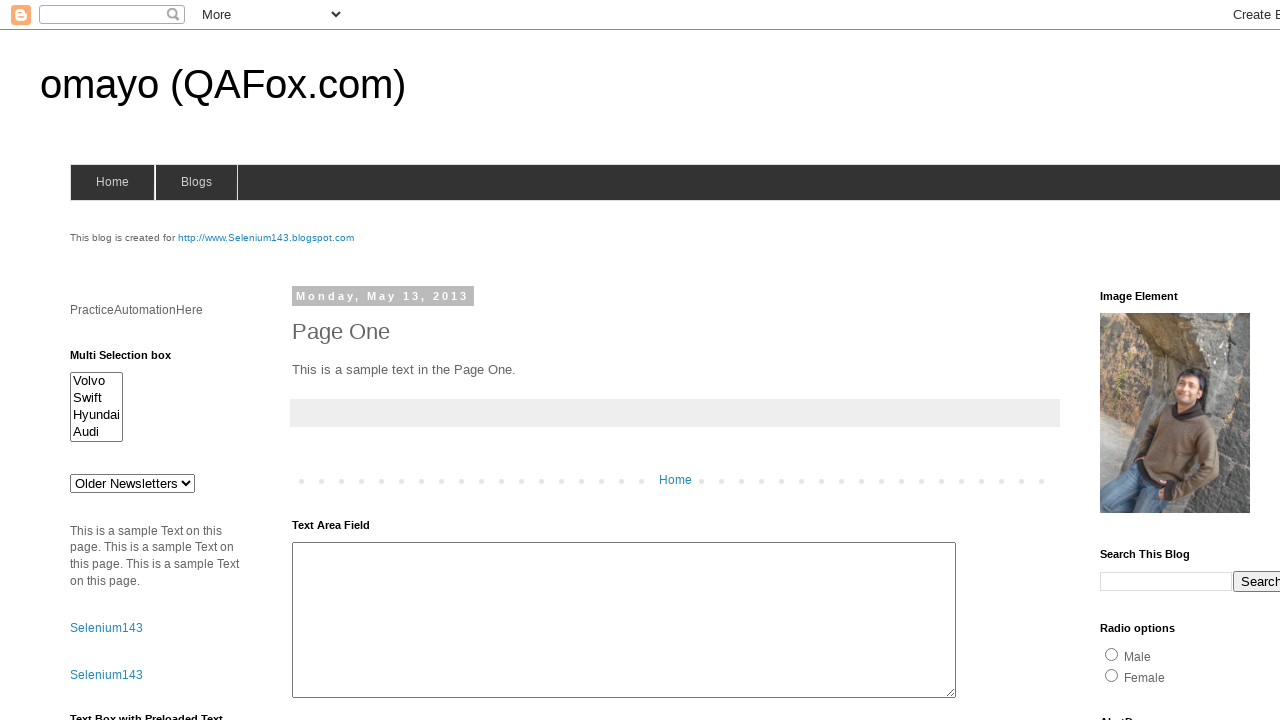

Clicked link to open popup window at (132, 360) on text=Open a popup window
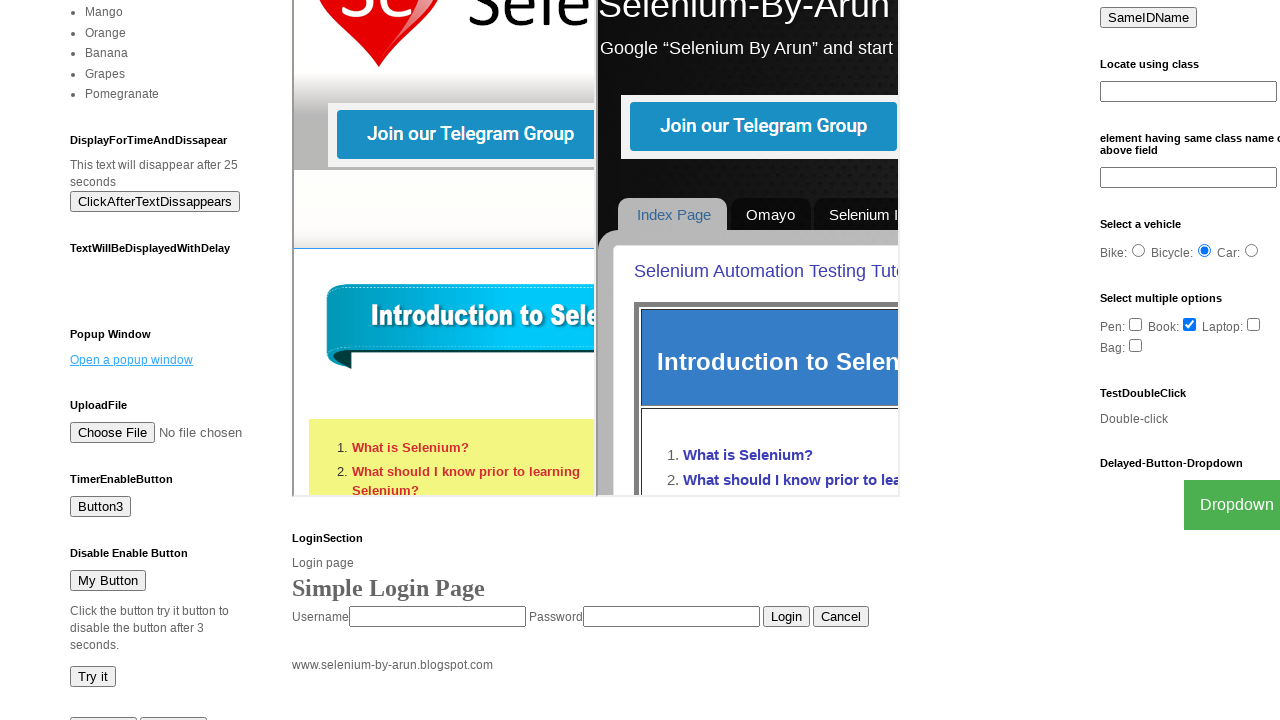

Obtained reference to new popup page
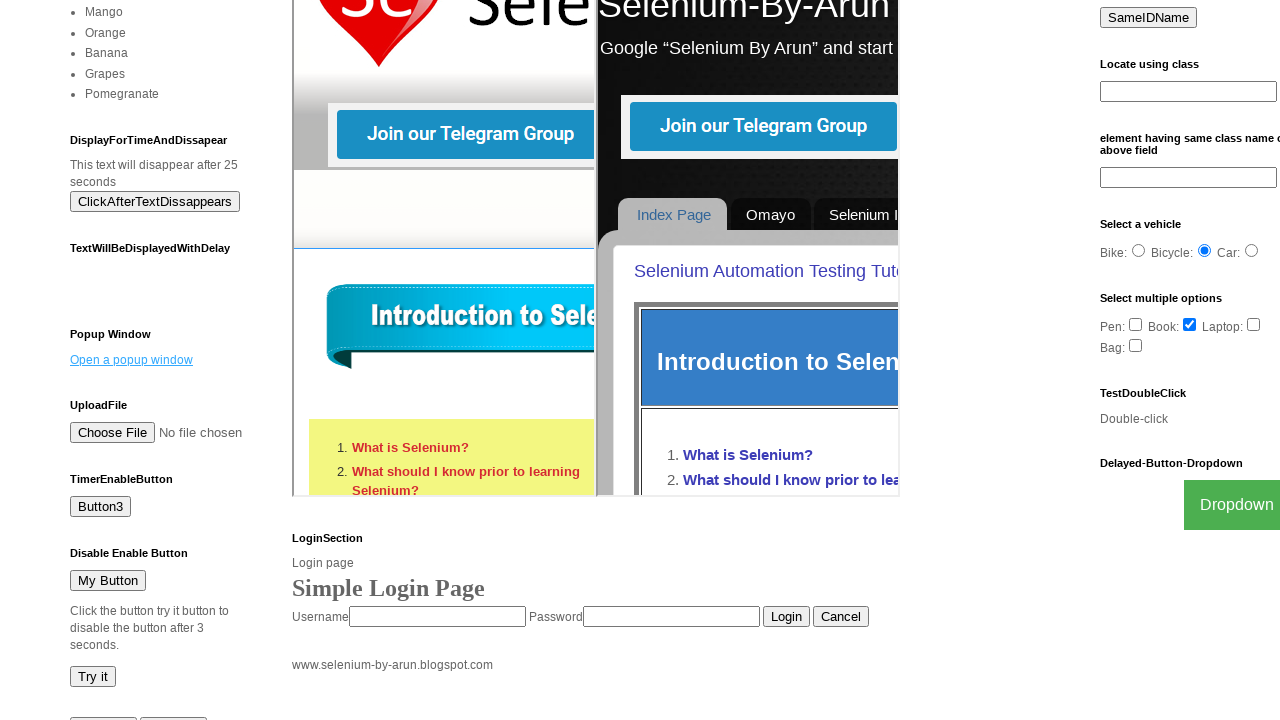

Waited for popup page to load
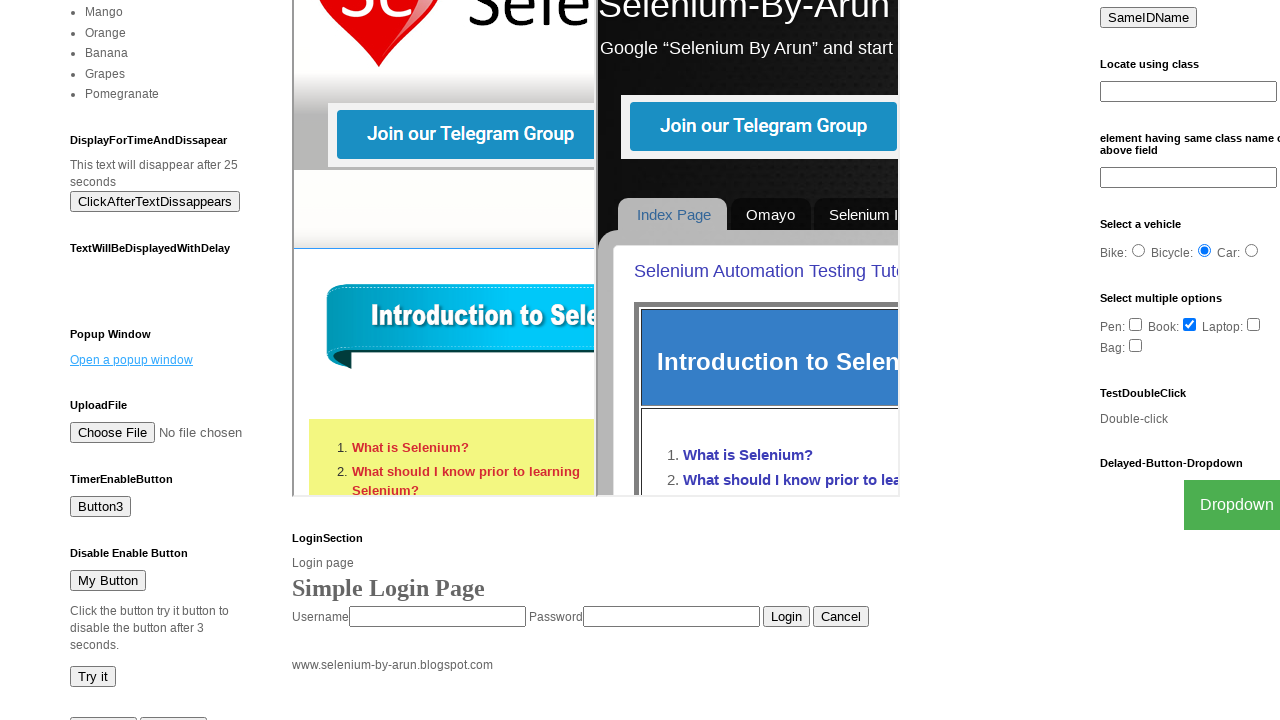

Switched focus back to original page
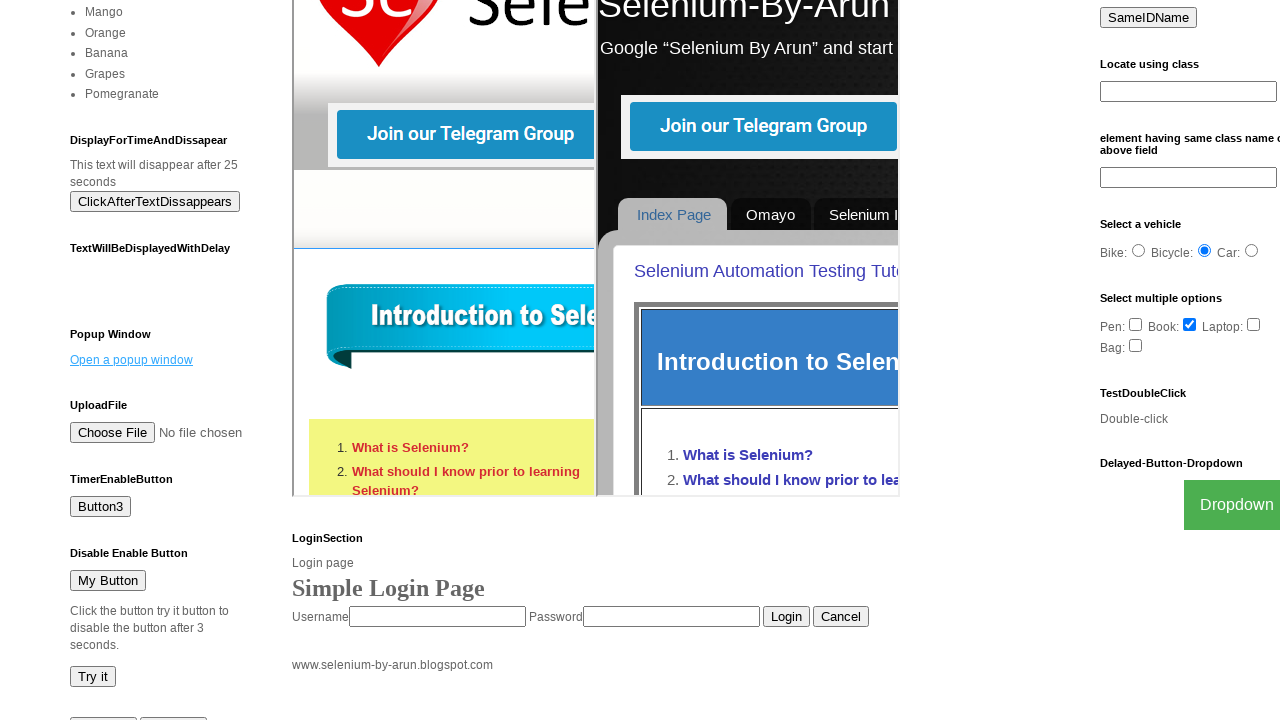

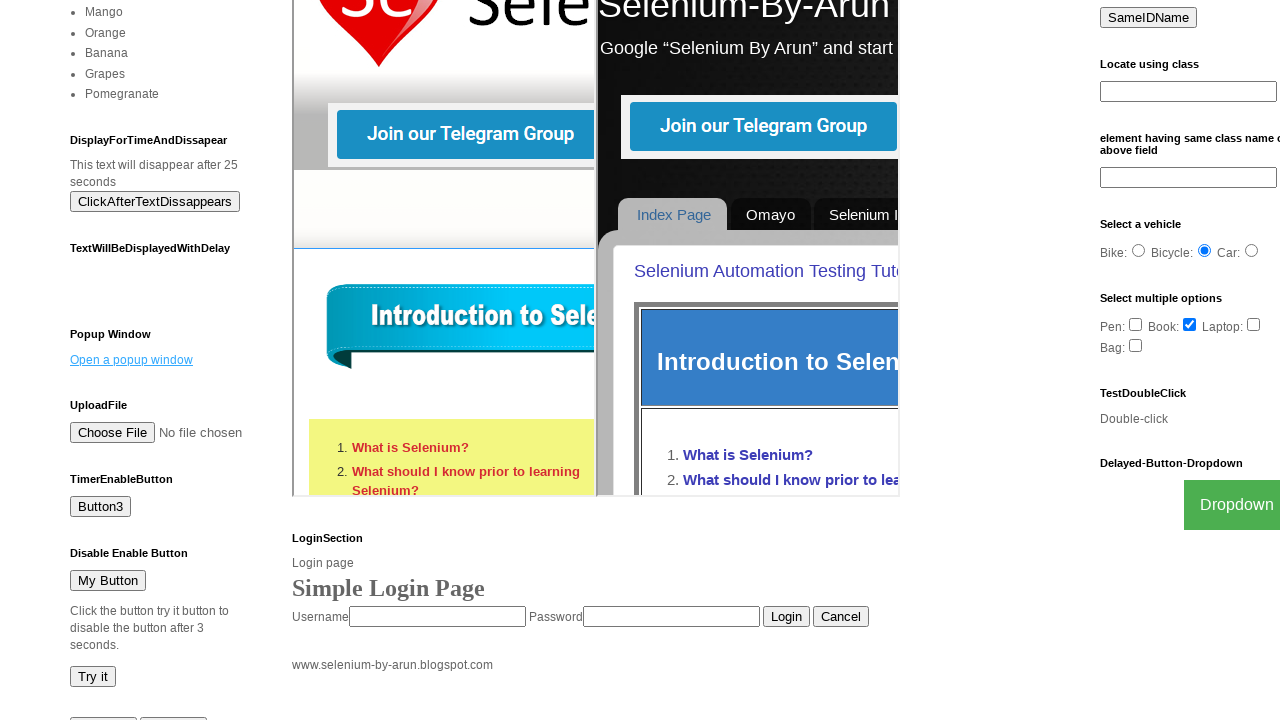